Tests nested iframe handling by navigating through parent and child frames and entering text in an input field within the nested frame

Starting URL: https://demo.automationtesting.in/Frames.html

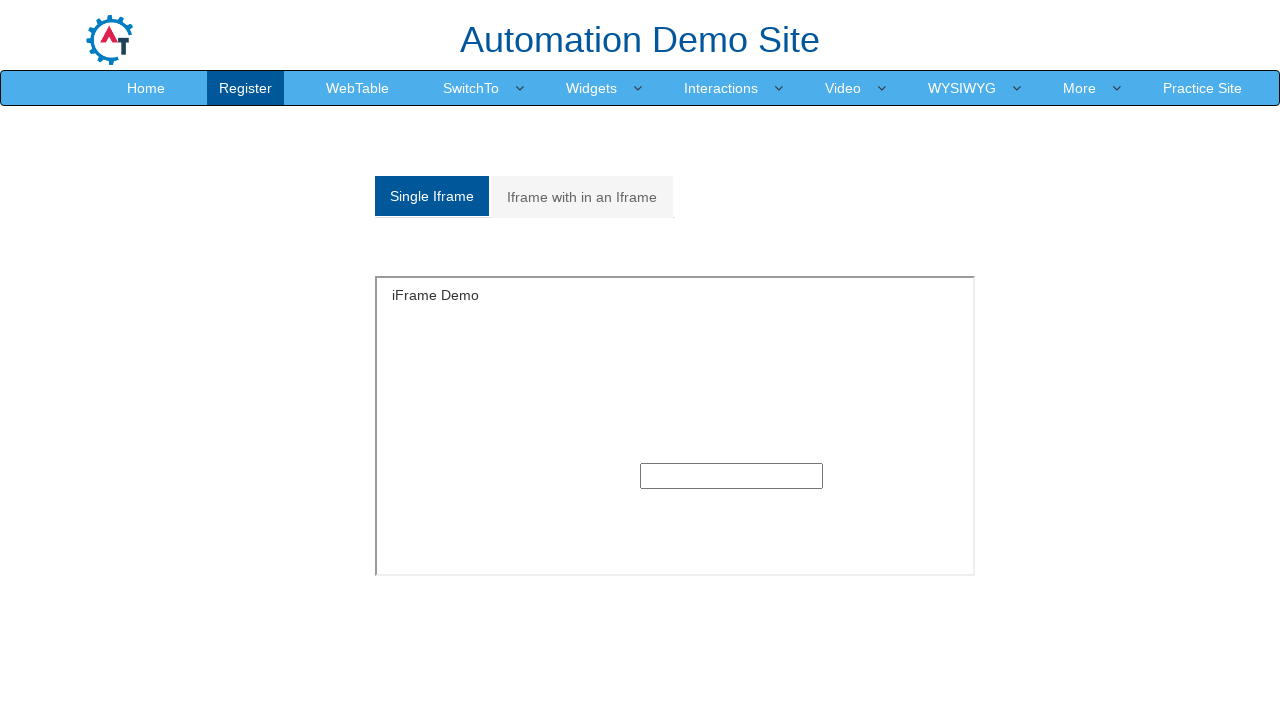

Clicked on 'Iframe with in an Iframe' link at (582, 197) on text=Iframe with in an Iframe
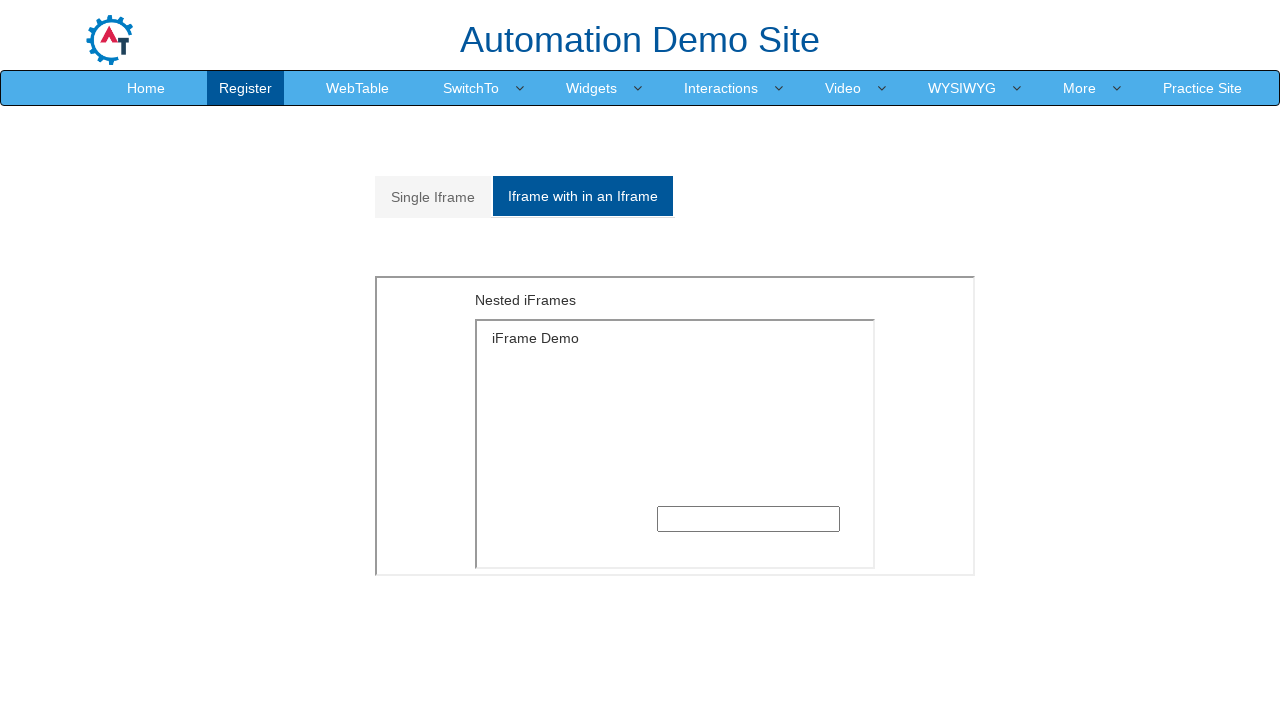

Located parent frame with src='MultipleFrames.html'
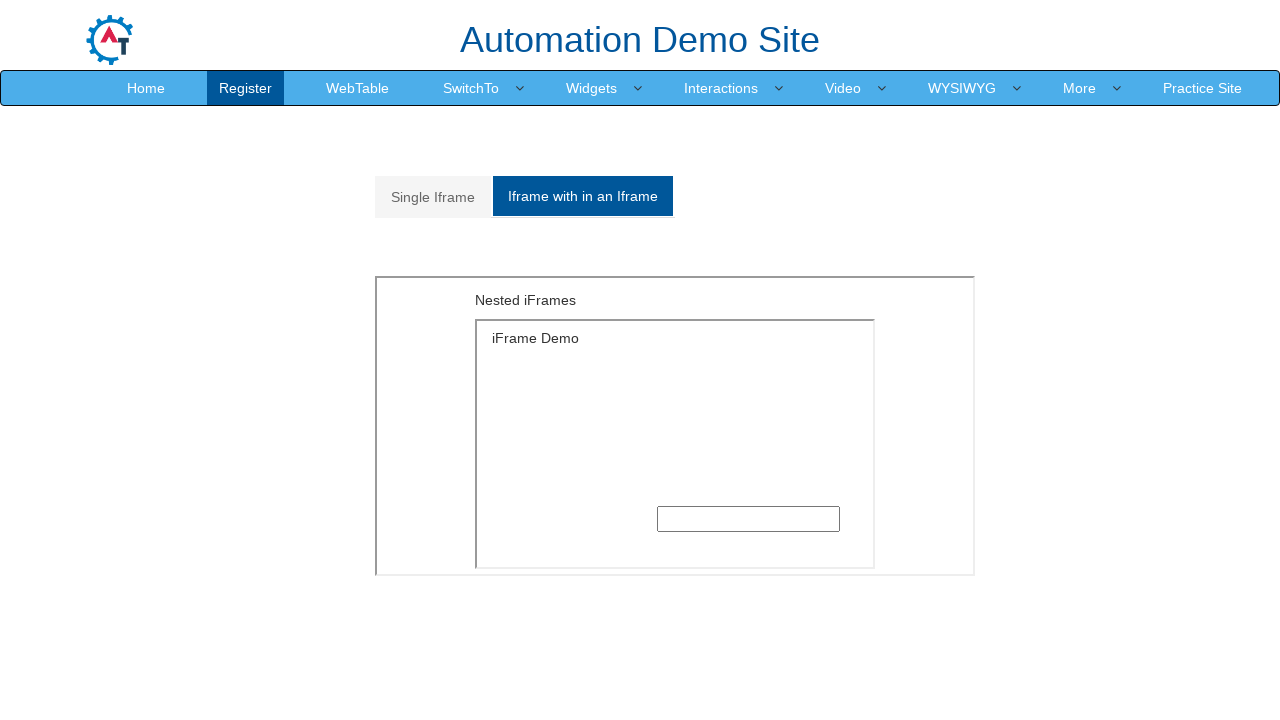

Located child frame with src='SingleFrame.html' within parent frame
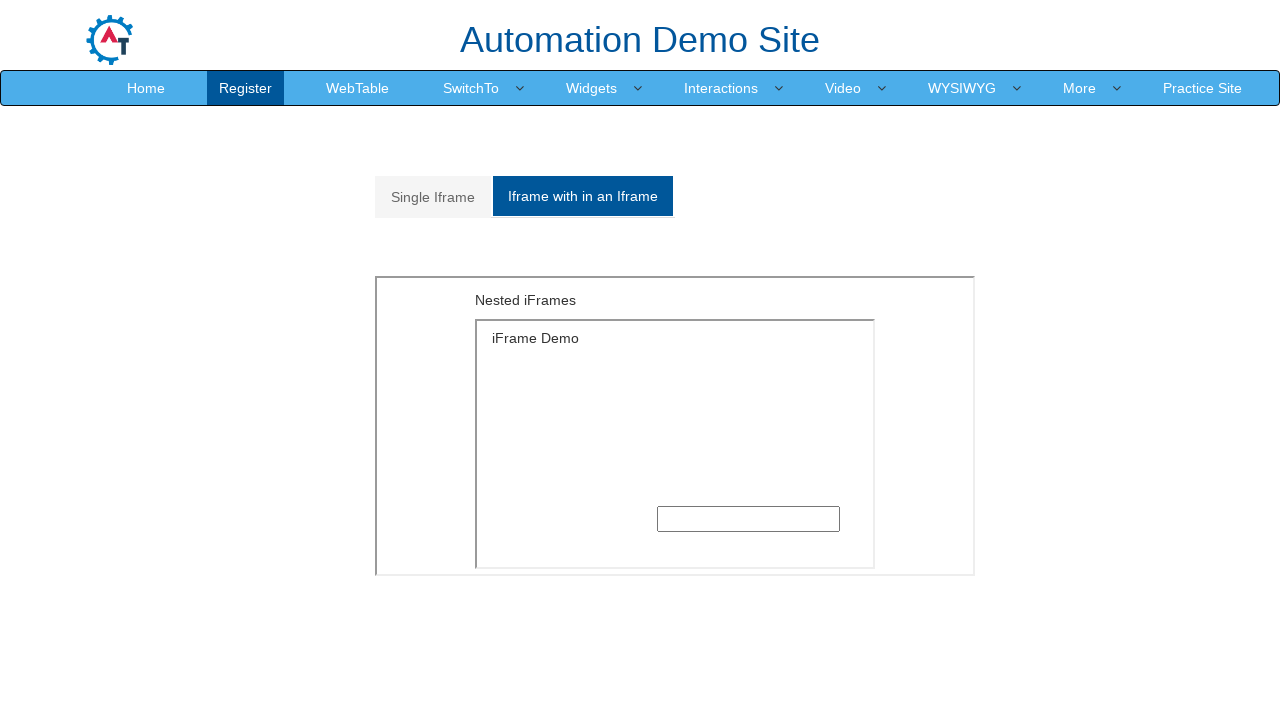

Entered 'success' into text input field in nested frame on iframe[src='MultipleFrames.html'] >> internal:control=enter-frame >> iframe[src=
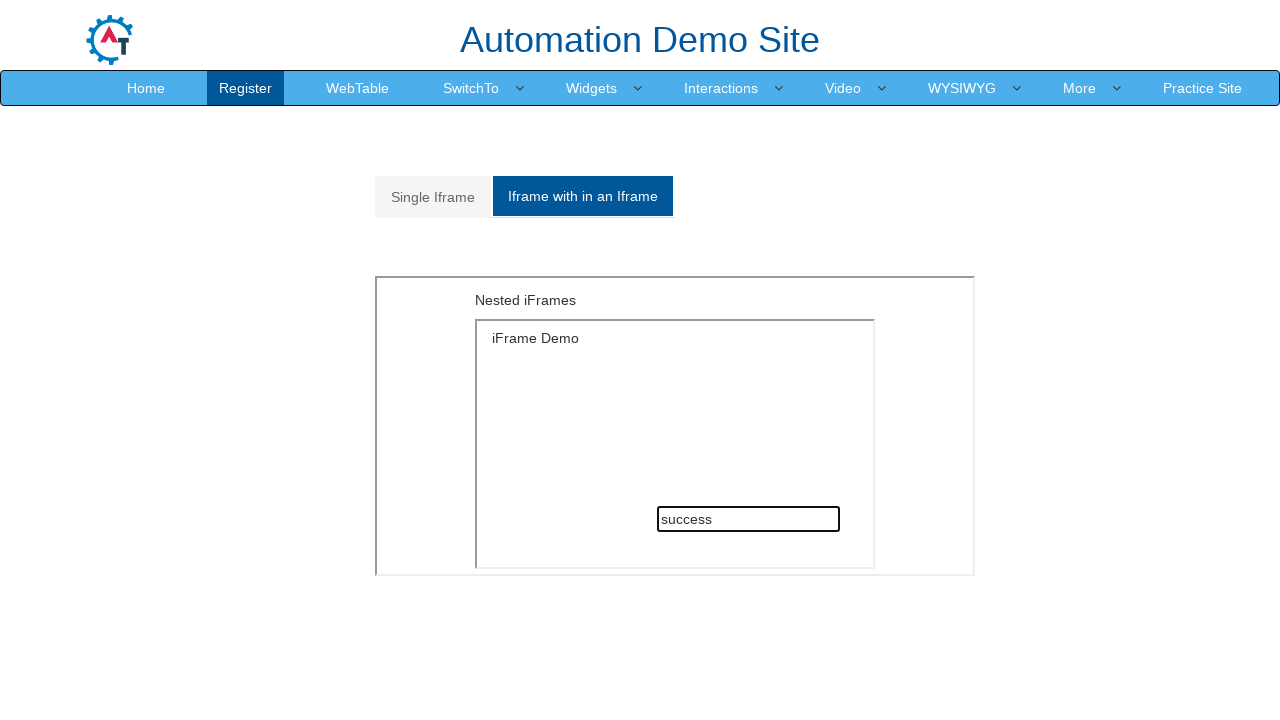

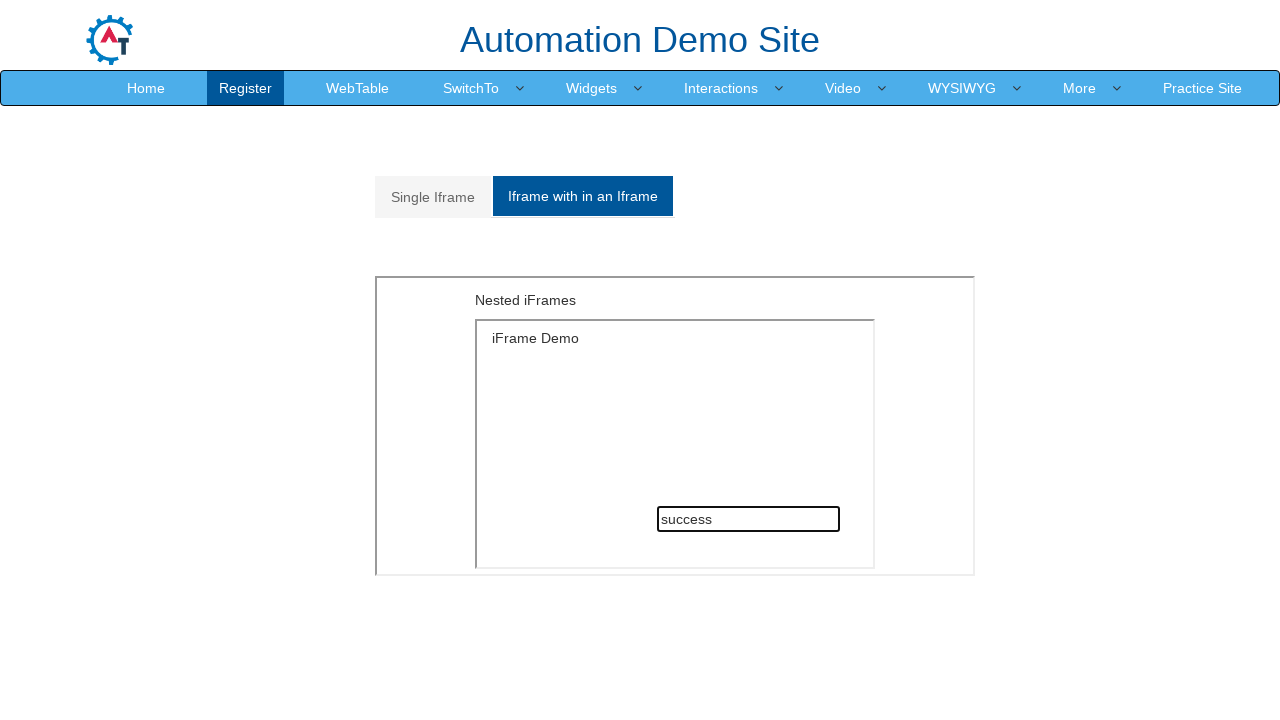